Tests drag and drop functionality by dragging an element from source to target location within an iframe

Starting URL: http://jqueryui.com/droppable/

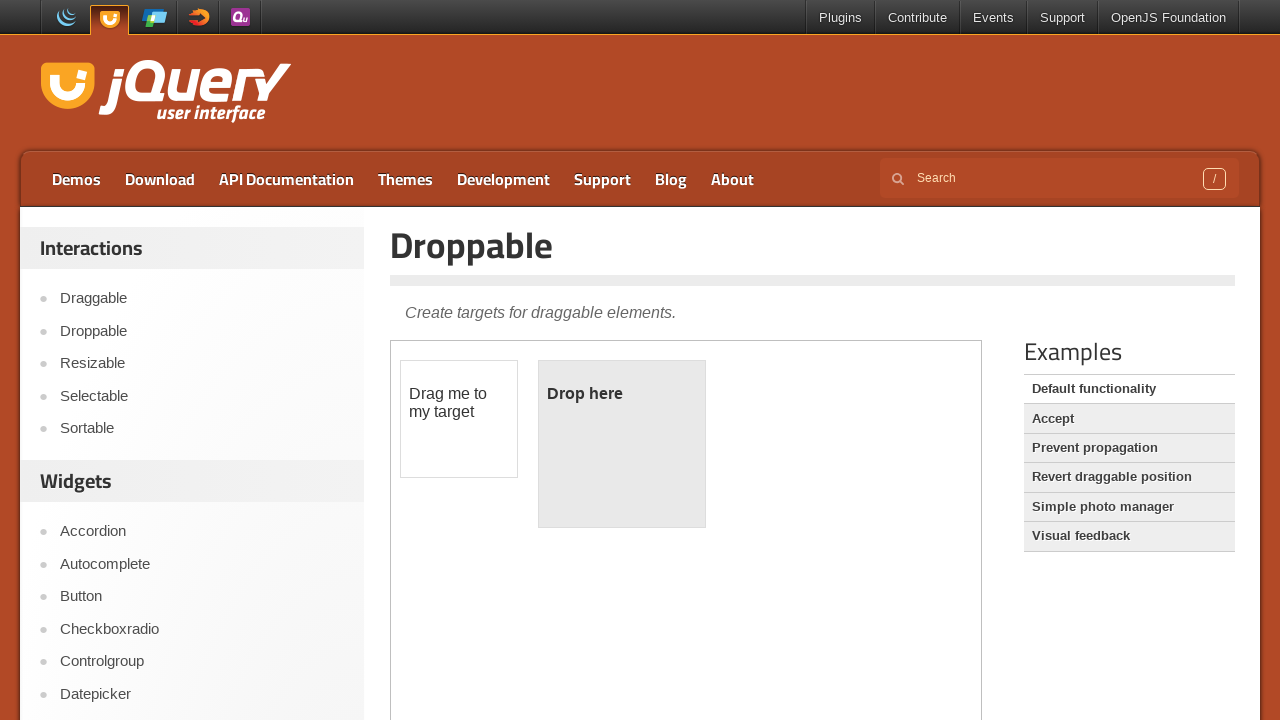

Located the iframe containing the drag and drop demo
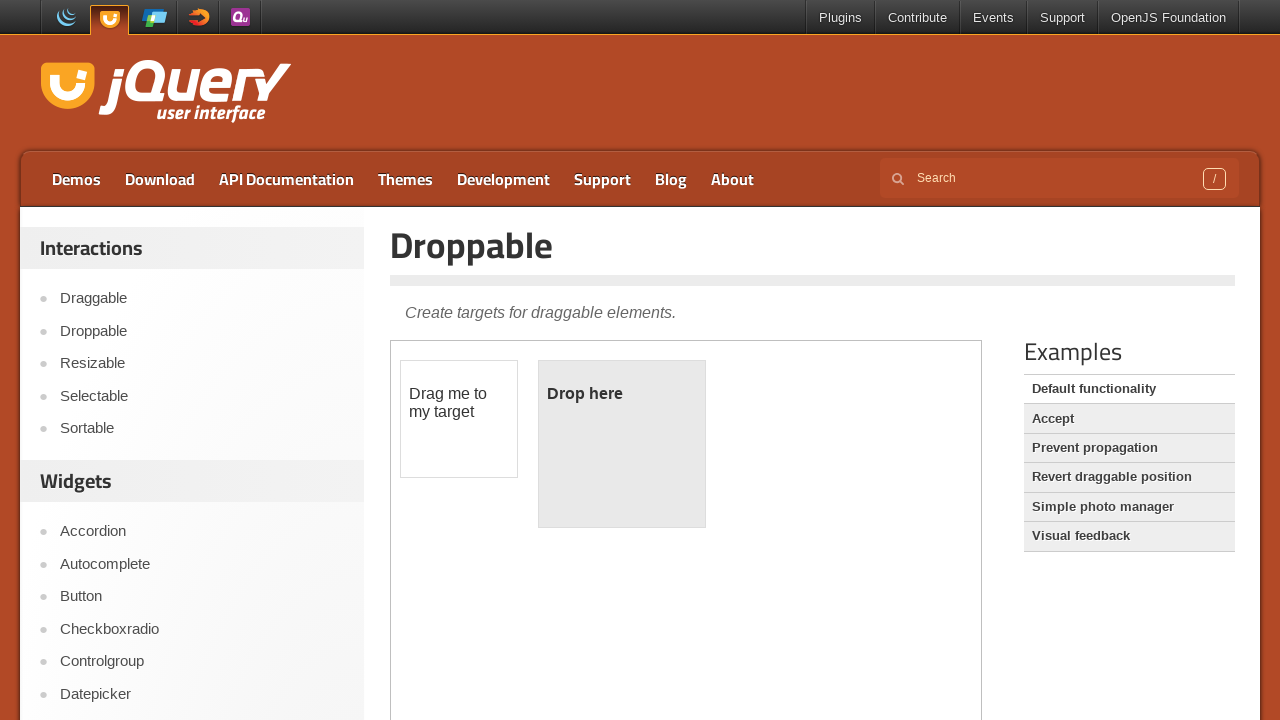

Located the draggable source element
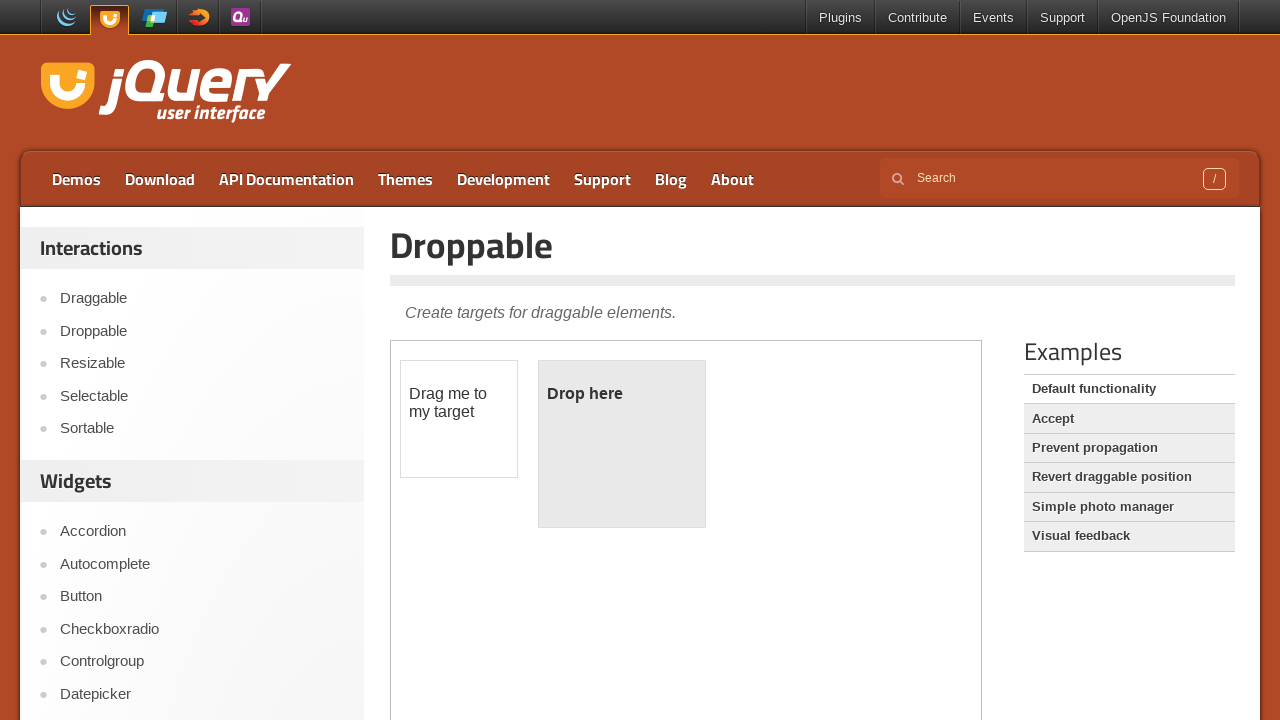

Located the droppable target element
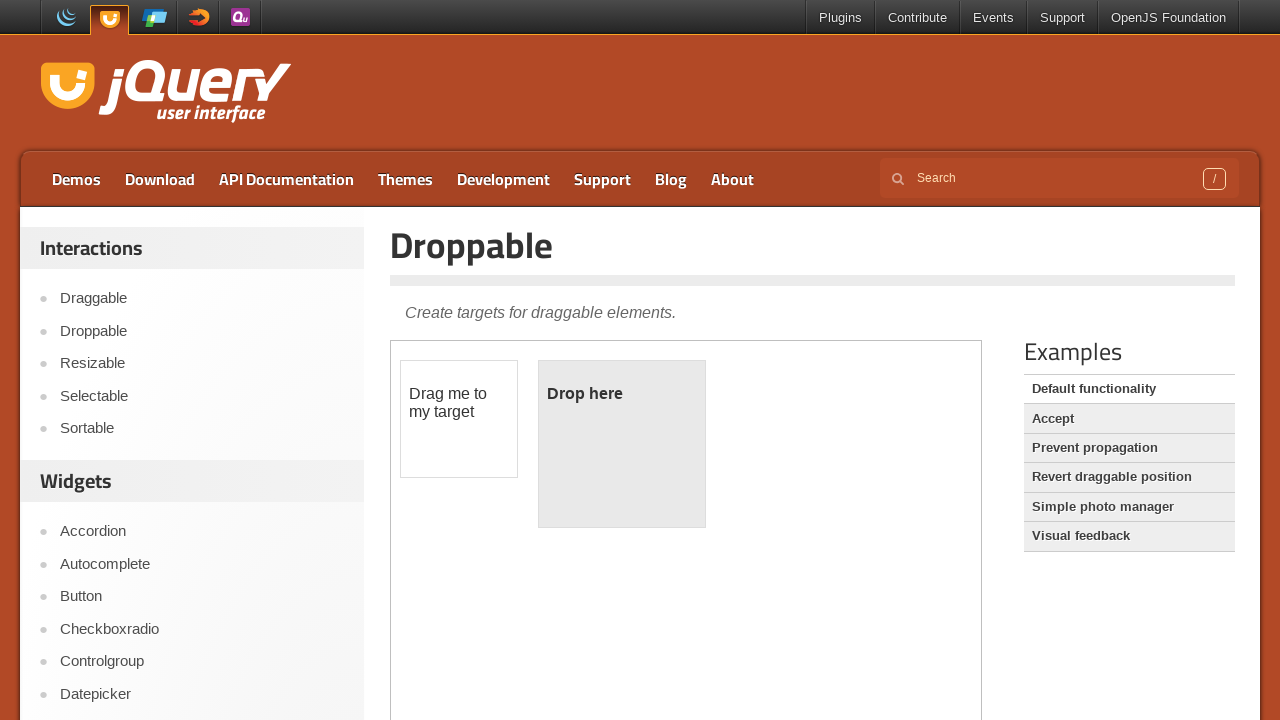

Dragged element from source to target location at (622, 444)
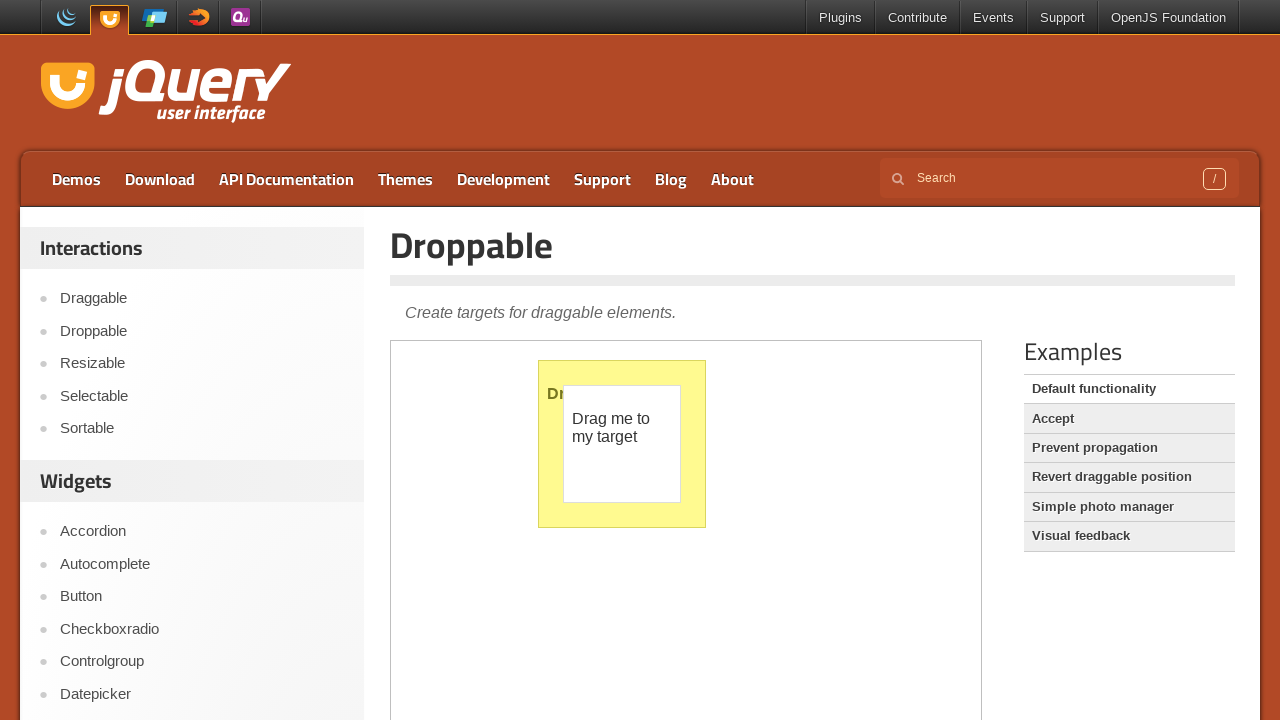

Waited for drag and drop action to complete
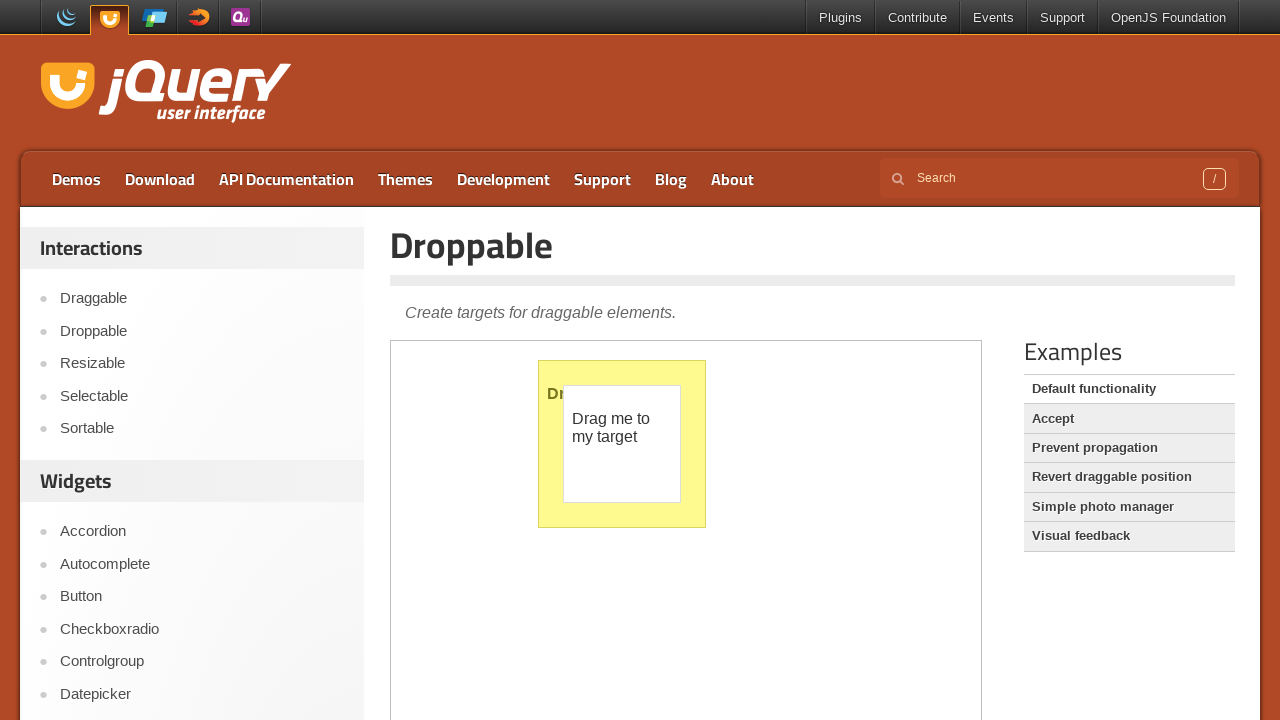

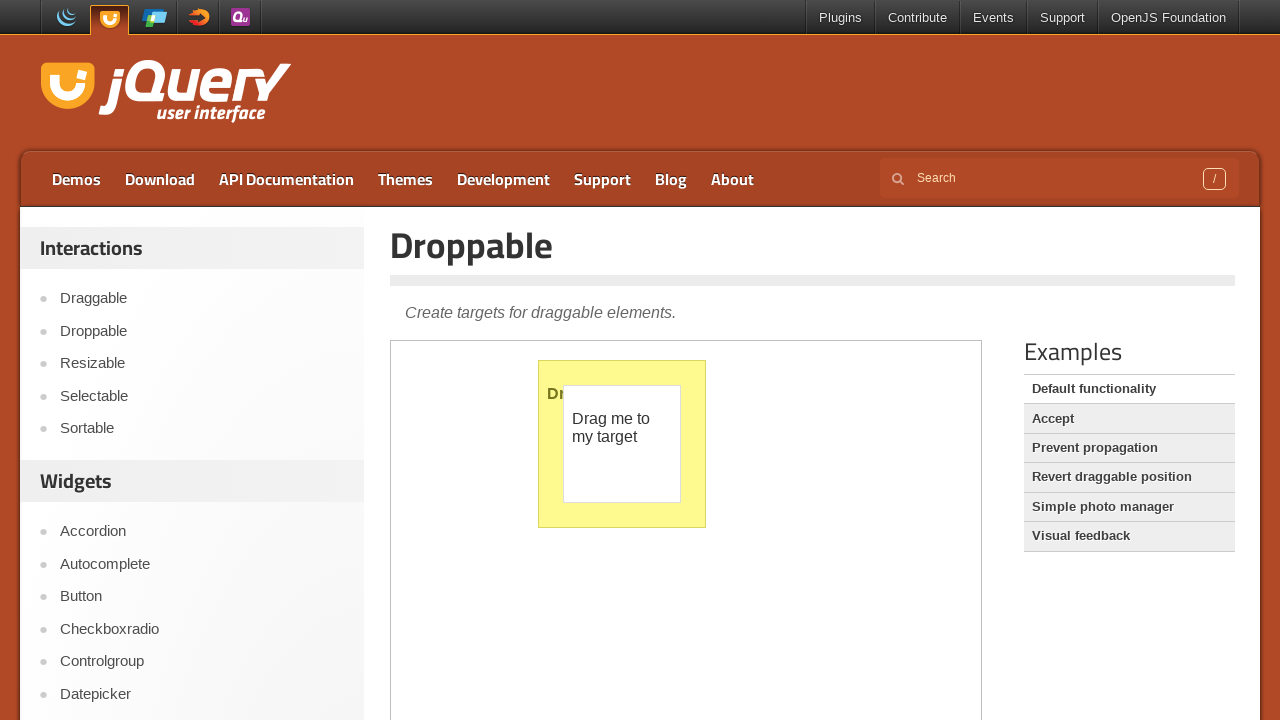